Tests clicking the header element on the DemoQA homepage by tag name

Starting URL: https://demoqa.com

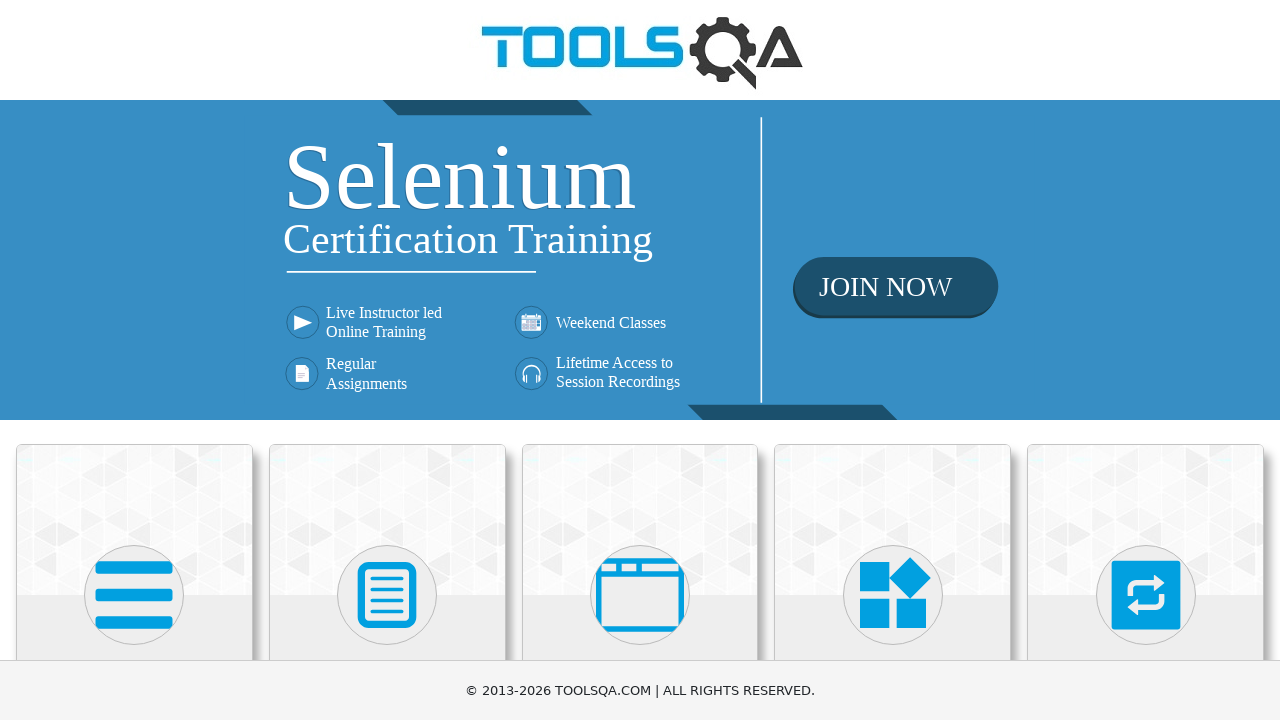

Navigated to DemoQA homepage
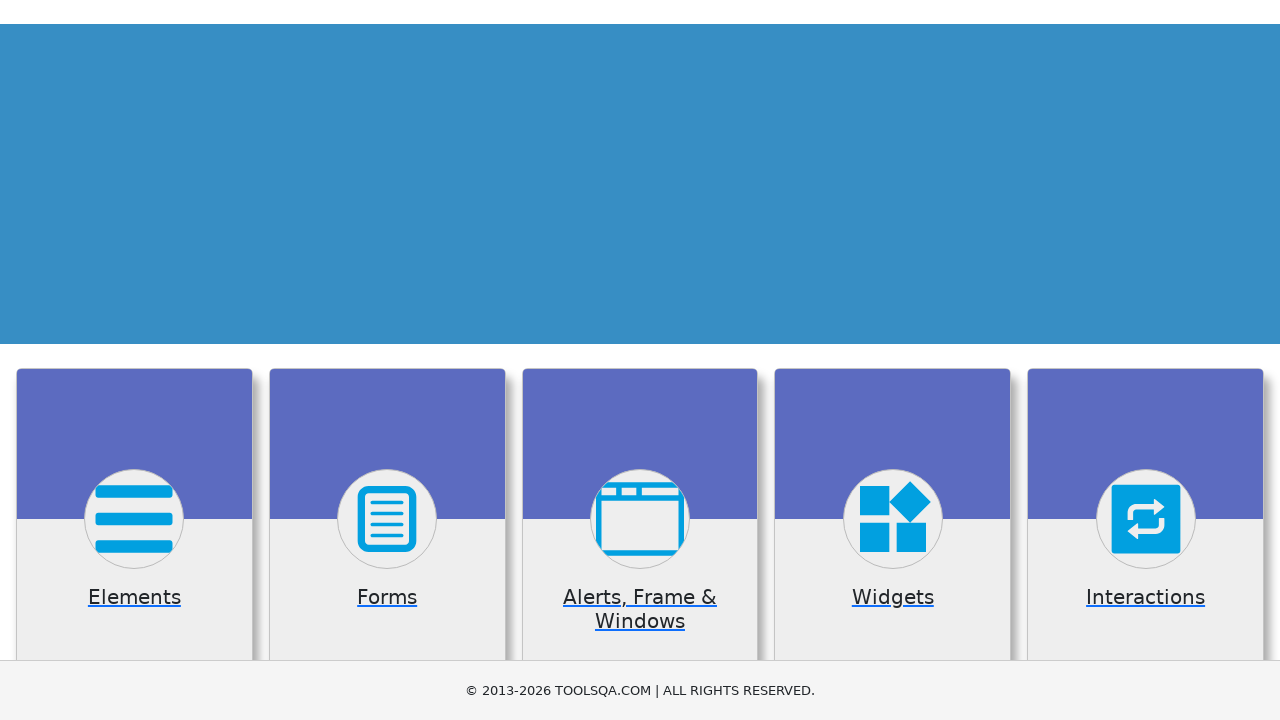

Clicked header element by tag name at (640, 50) on header
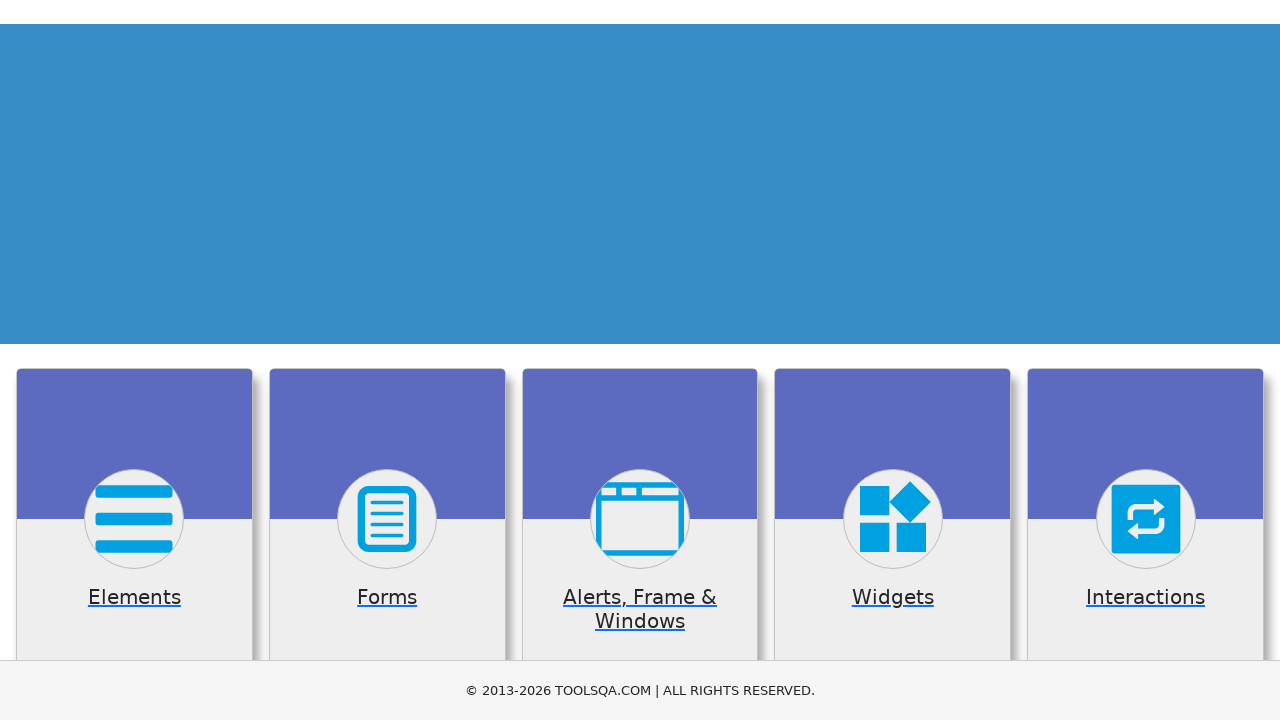

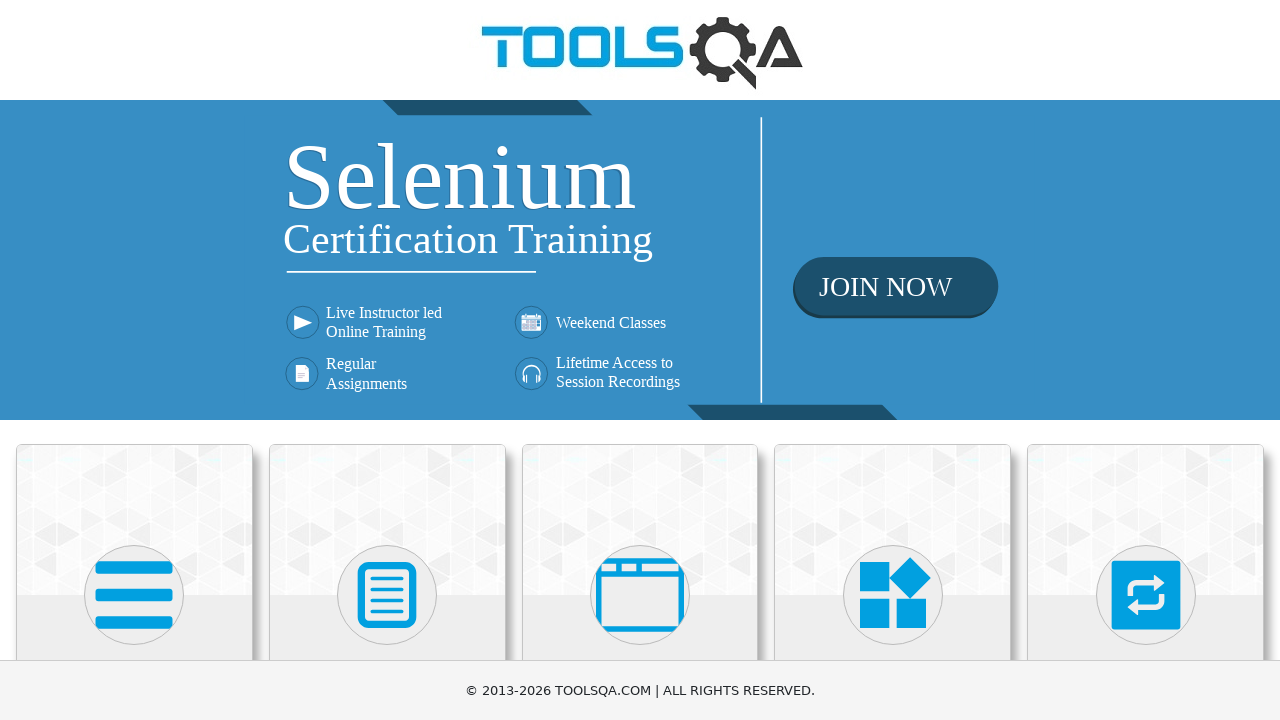